Tests dropdown selection functionality by selecting an option from a dropdown menu and verifying the selection was applied correctly

Starting URL: http://the-internet.herokuapp.com/dropdown

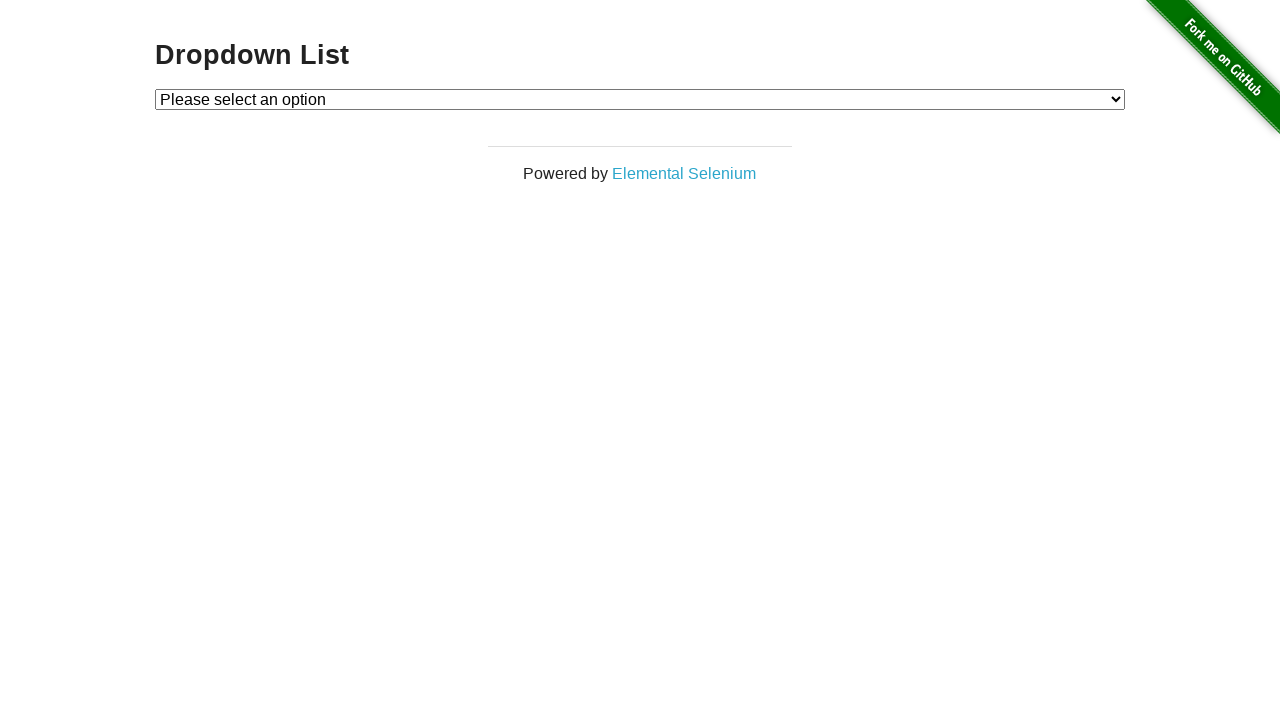

Selected option '1' from the dropdown menu on #dropdown
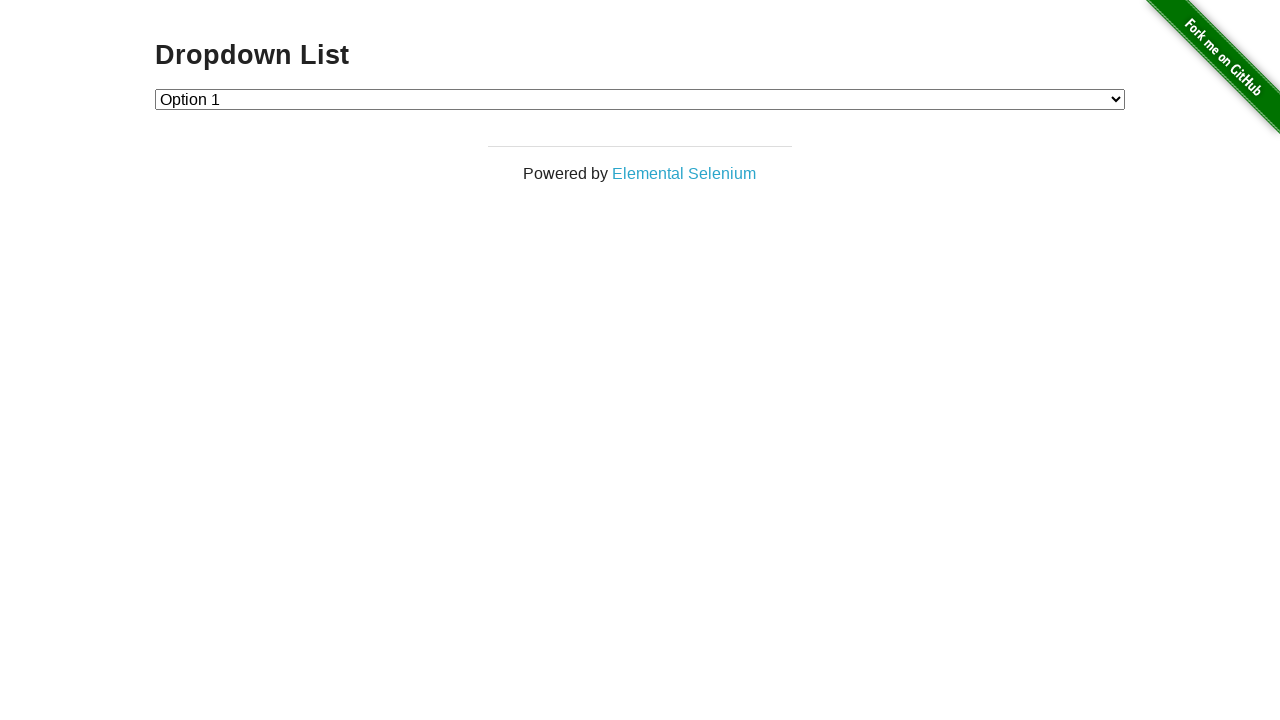

Retrieved the selected dropdown value
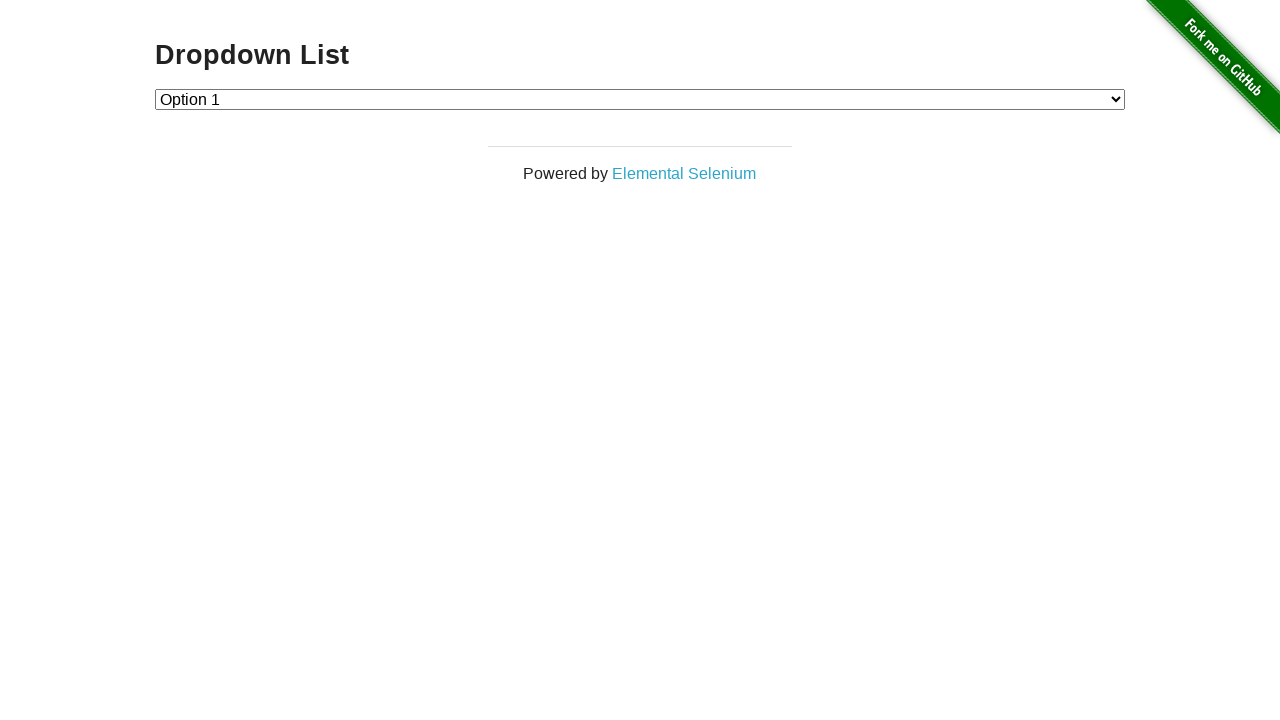

Verified that option '1' was correctly selected in the dropdown
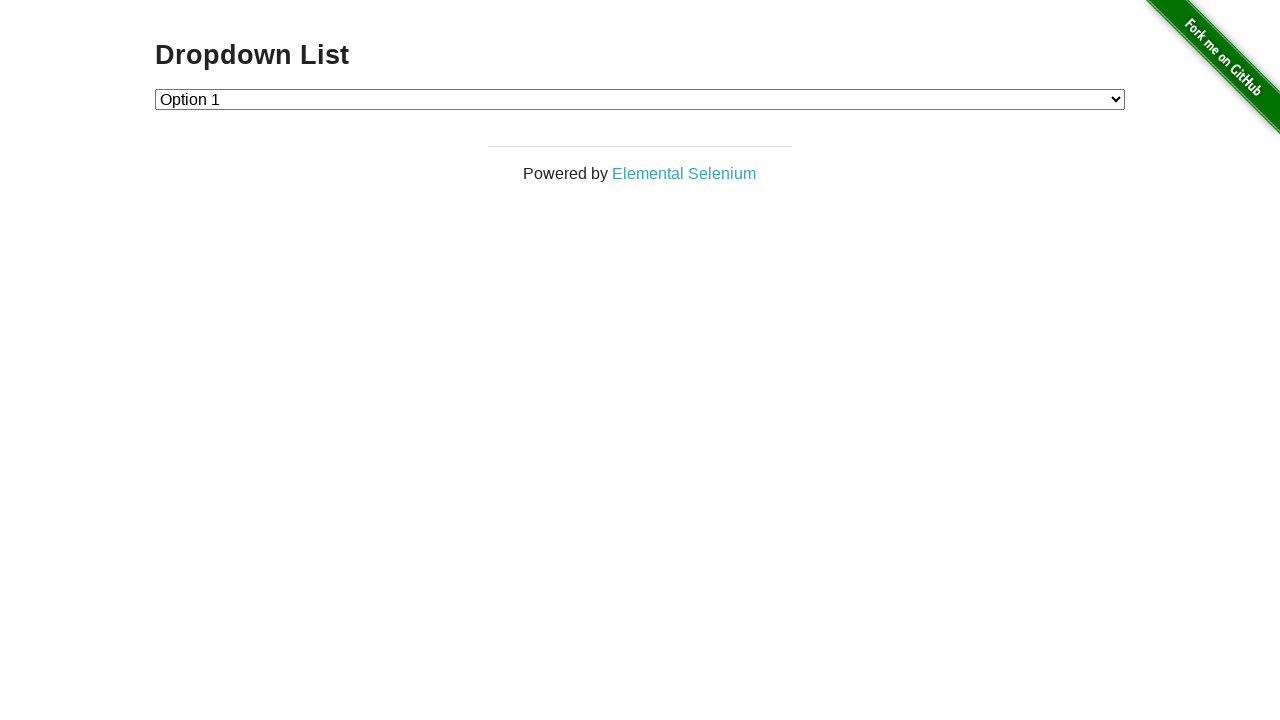

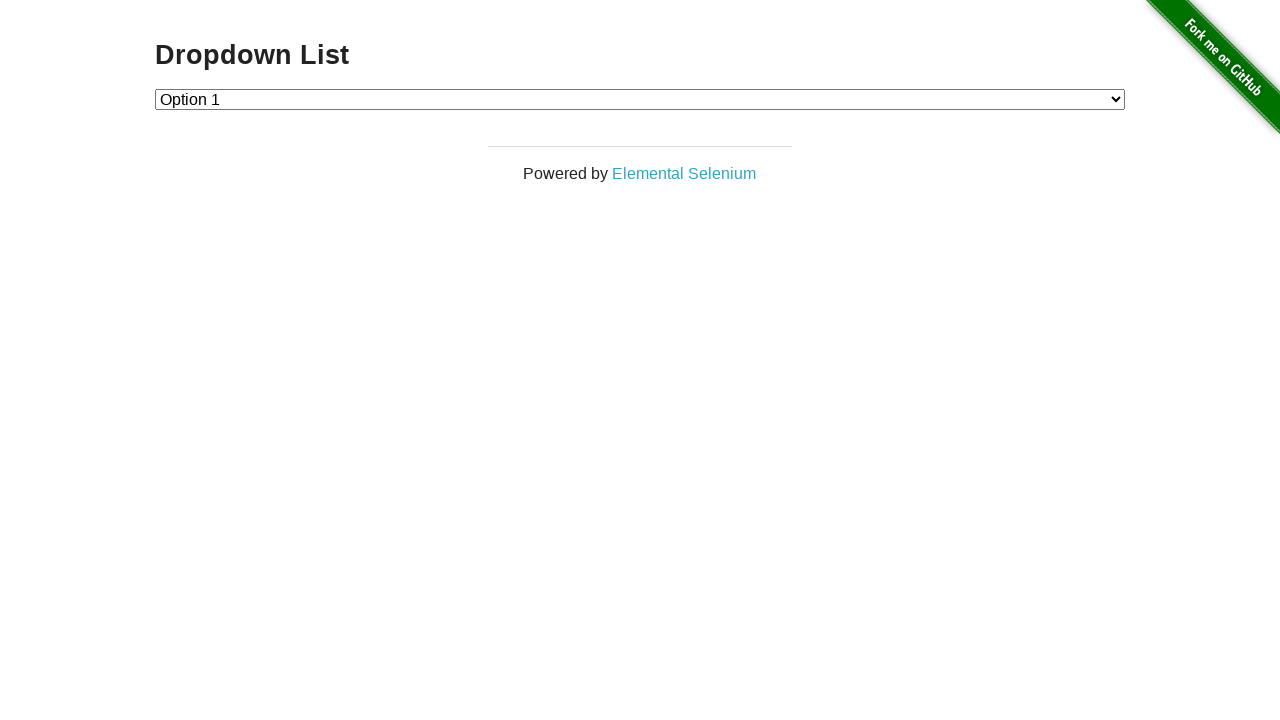